Tests task management functionality by adding a new task and then editing it using an alert dialog

Starting URL: https://aavatech77.github.io/mock-assesment-app/

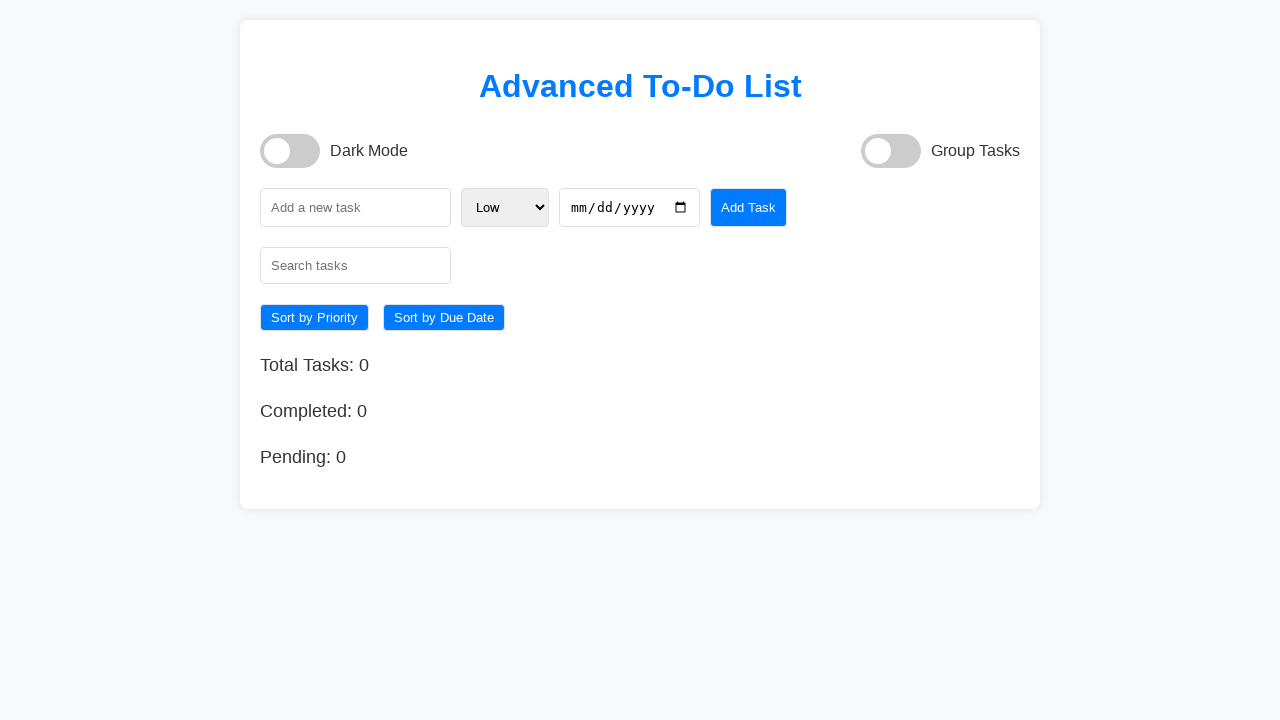

Filled task input field with 'ABC' on #taskInput
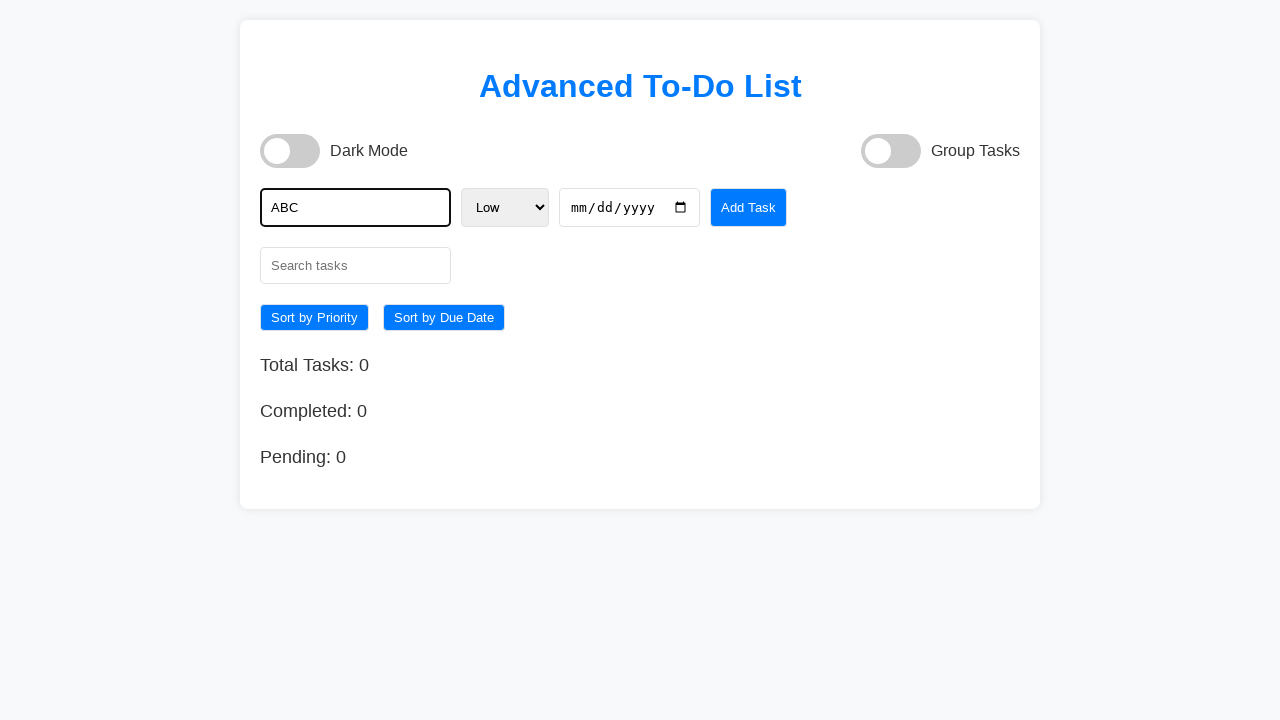

Clicked 'Add Task' button to create new task at (749, 208) on button:has-text('Add Task')
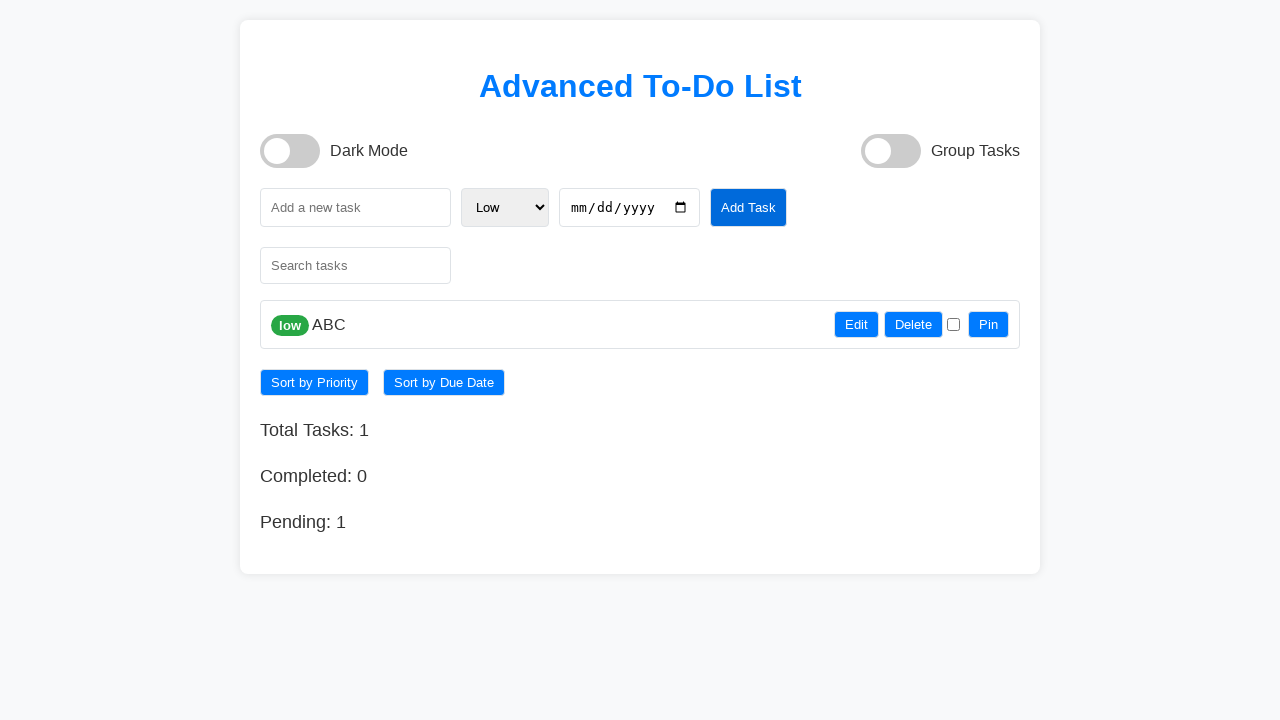

Clicked 'Edit' button for the task at (856, 325) on button:has-text('Edit')
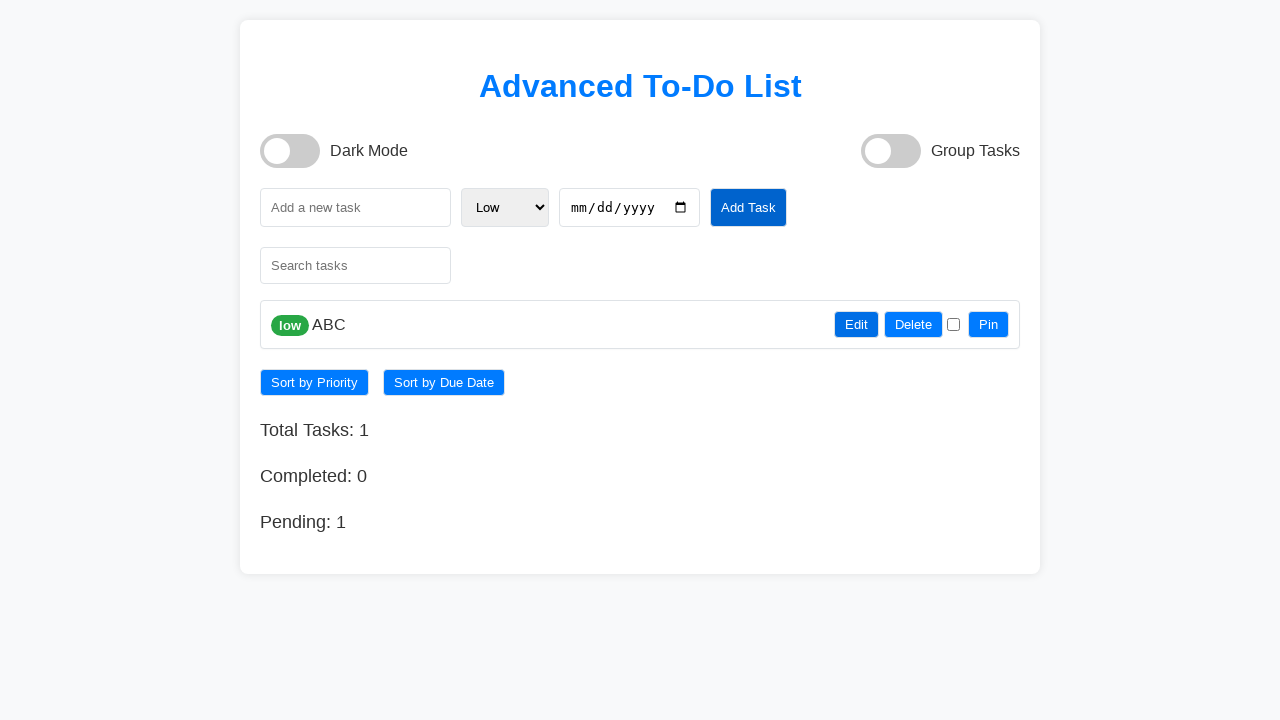

Set up alert dialog handler to accept with 'ABCDE'
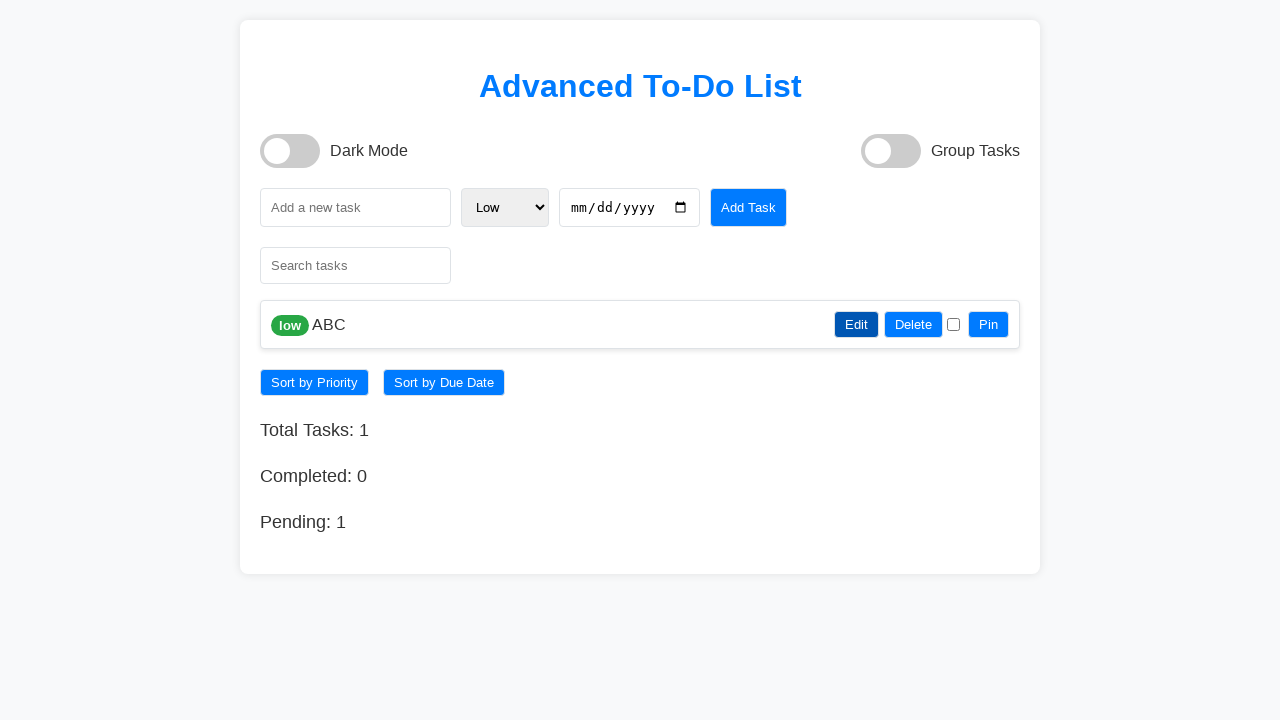

Alert dialog accepted with updated task text 'ABCDE'
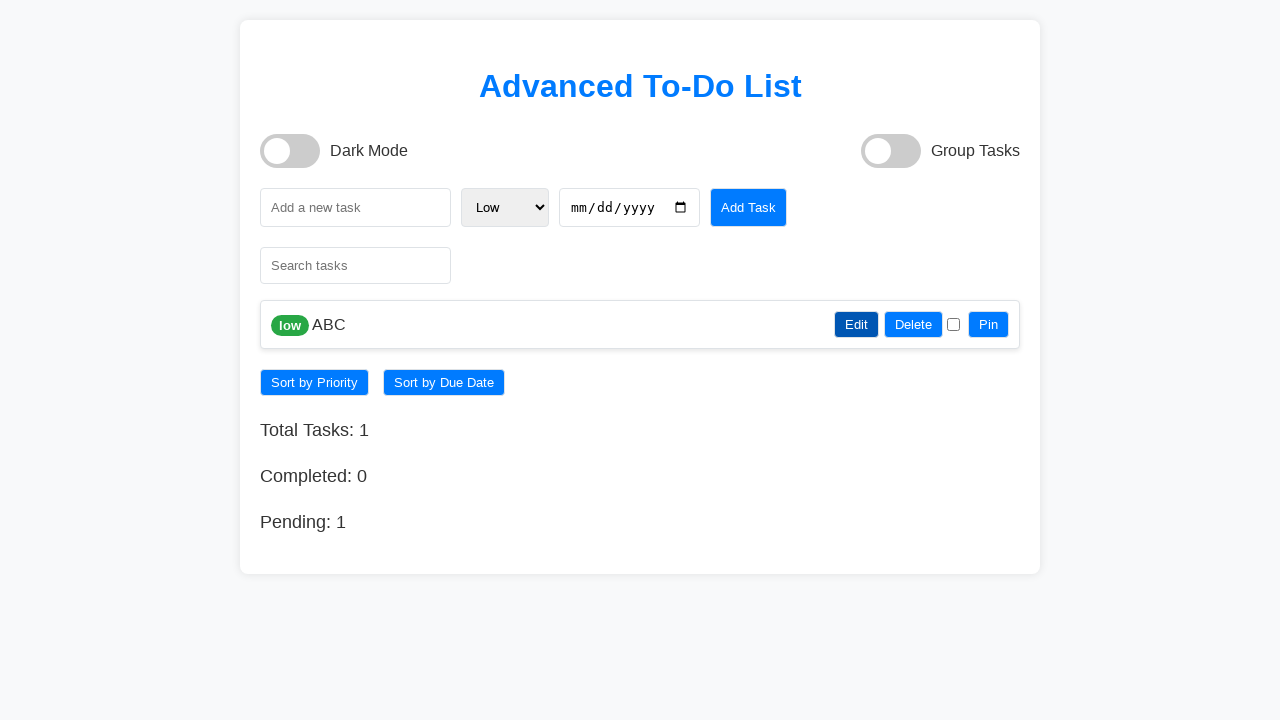

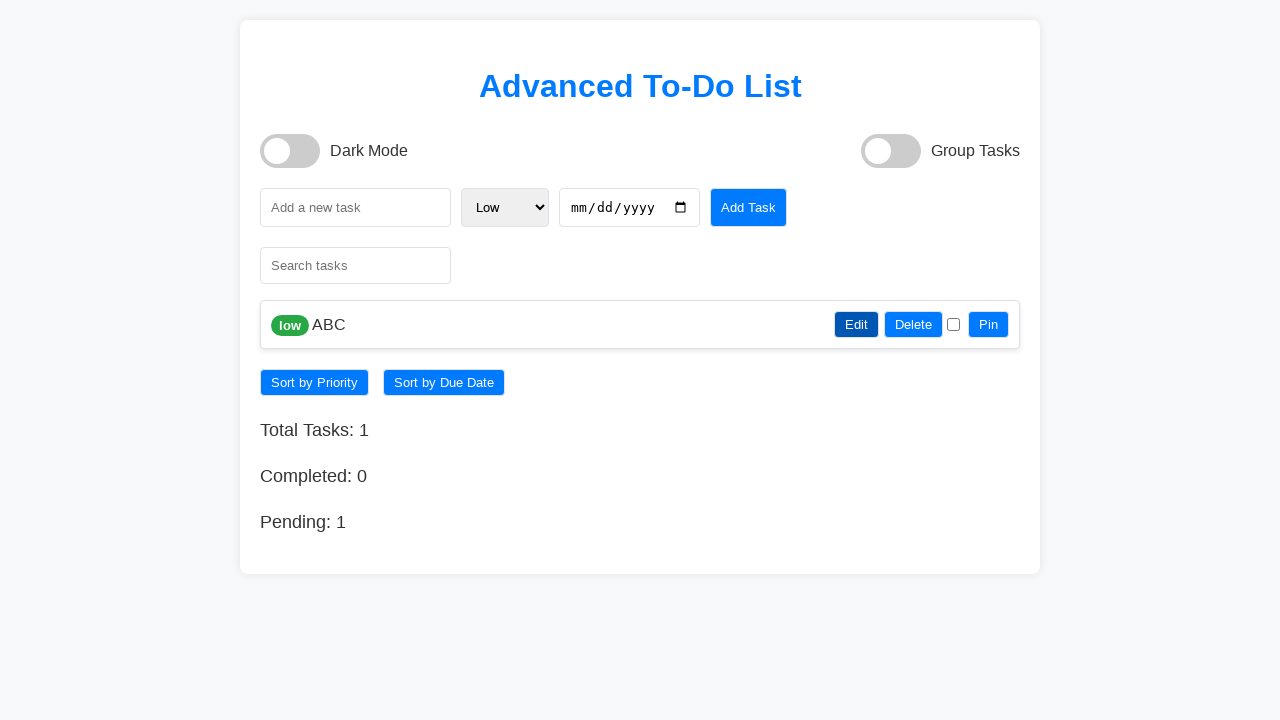